Tests nested iframe navigation by clicking on Nested Frames link and switching between multiple frames (top, left, middle, right, bottom) to verify content in each frame

Starting URL: https://the-internet.herokuapp.com/frames

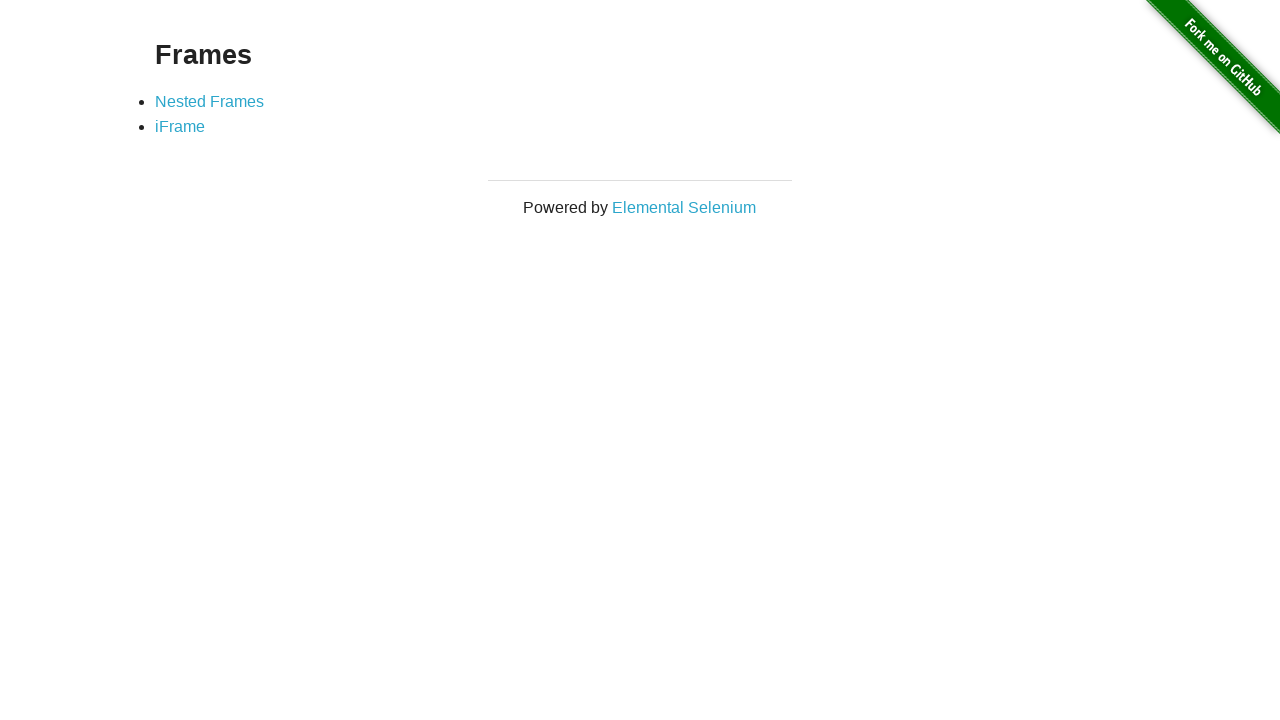

Clicked on Nested Frames link at (210, 101) on text=Nested Frames
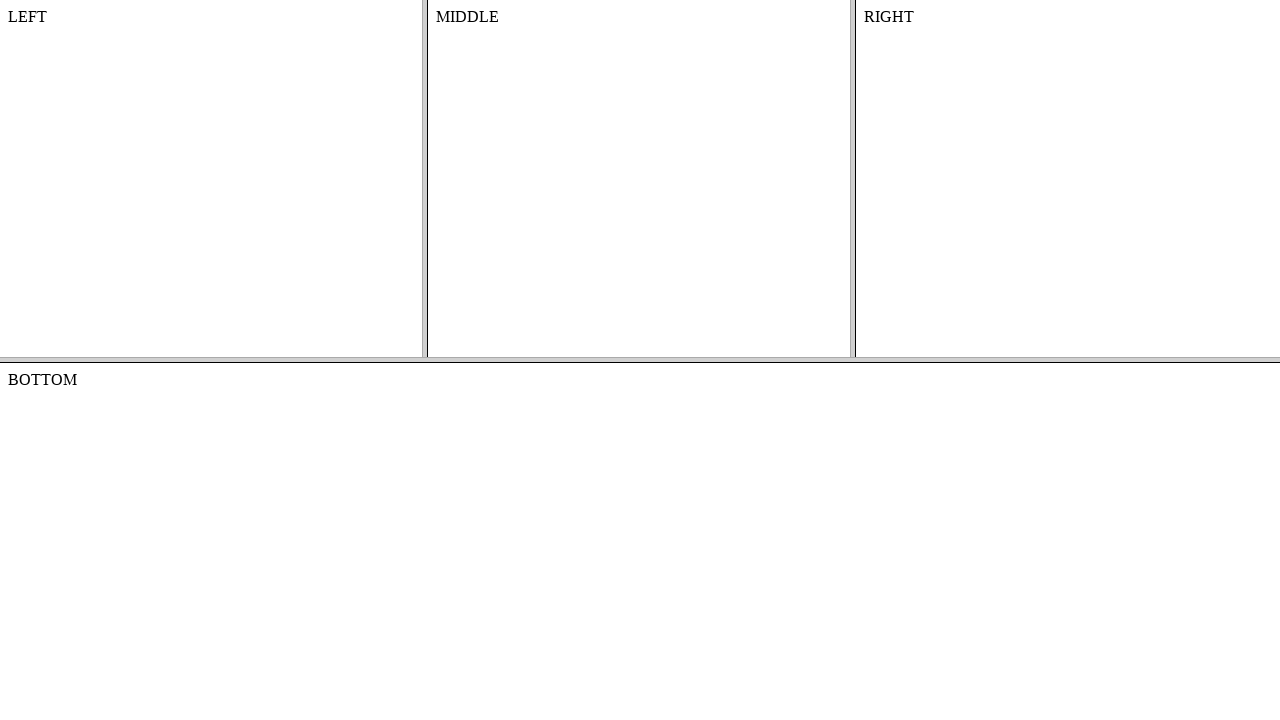

Nested frames page loaded (domcontentloaded)
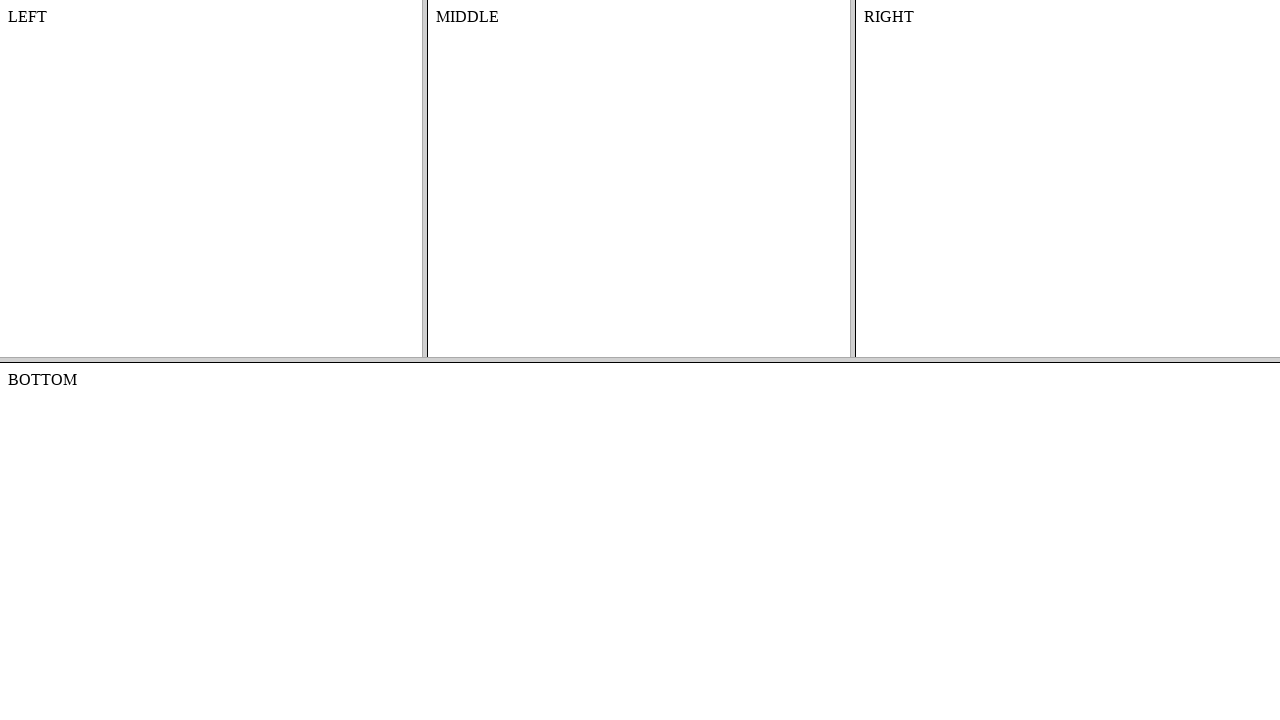

Located frame-top element
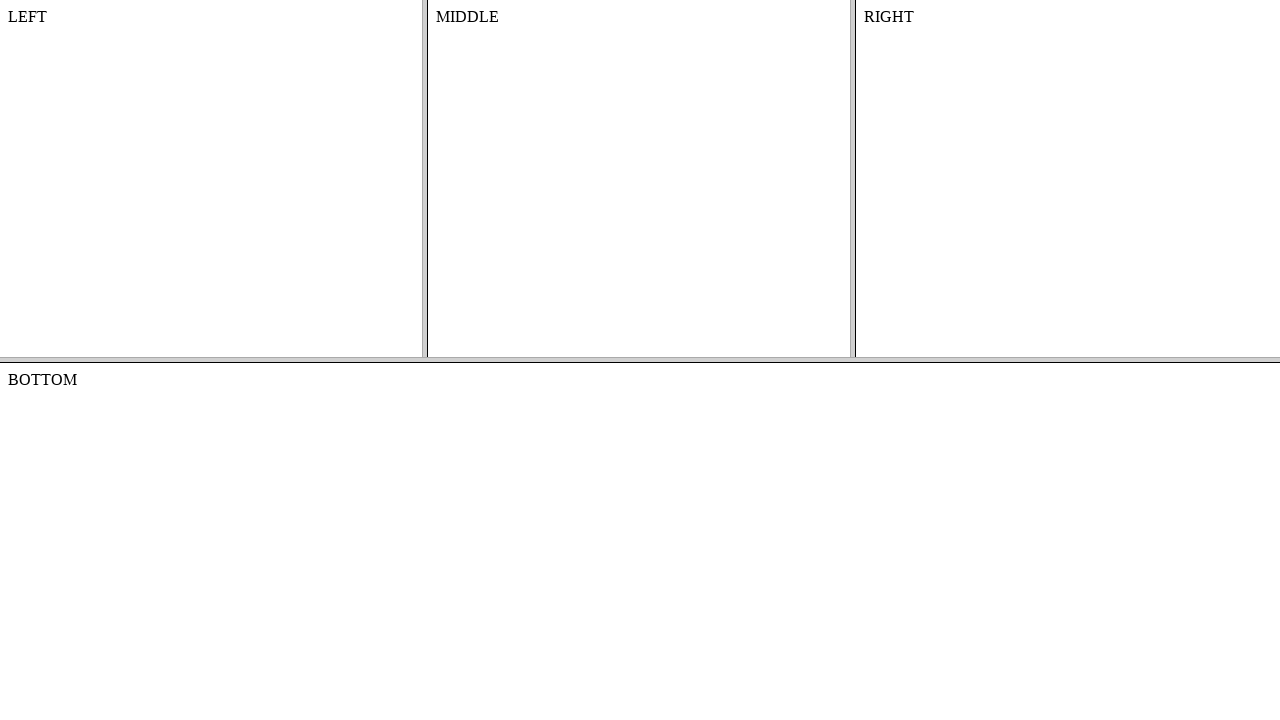

Located frame-left within frame-top
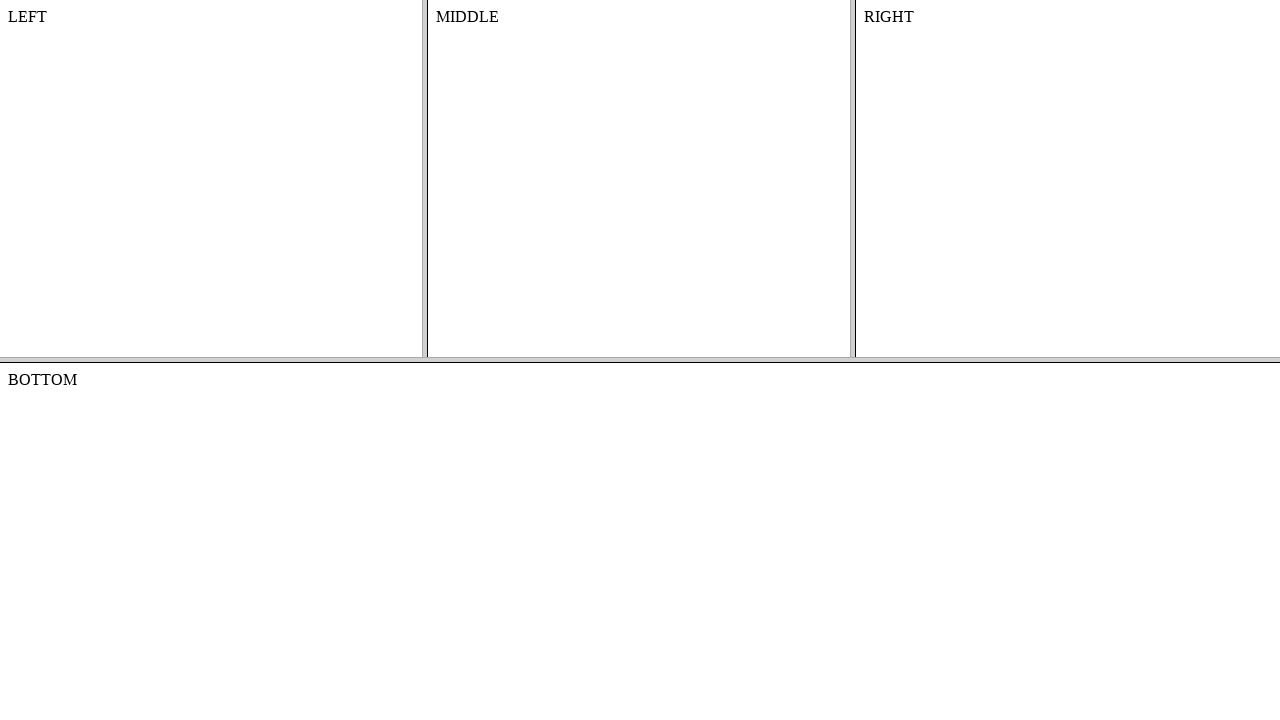

Extracted left frame text: 
    LEFT
    


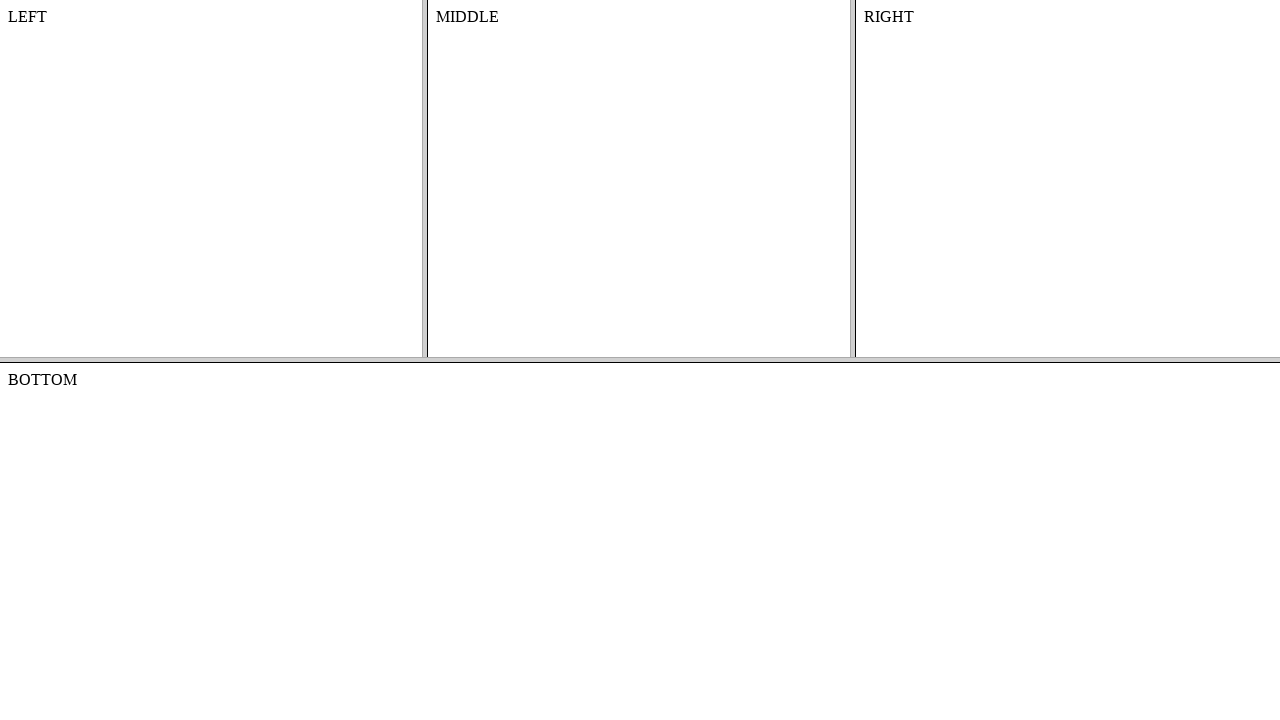

Located frame-middle within frame-top
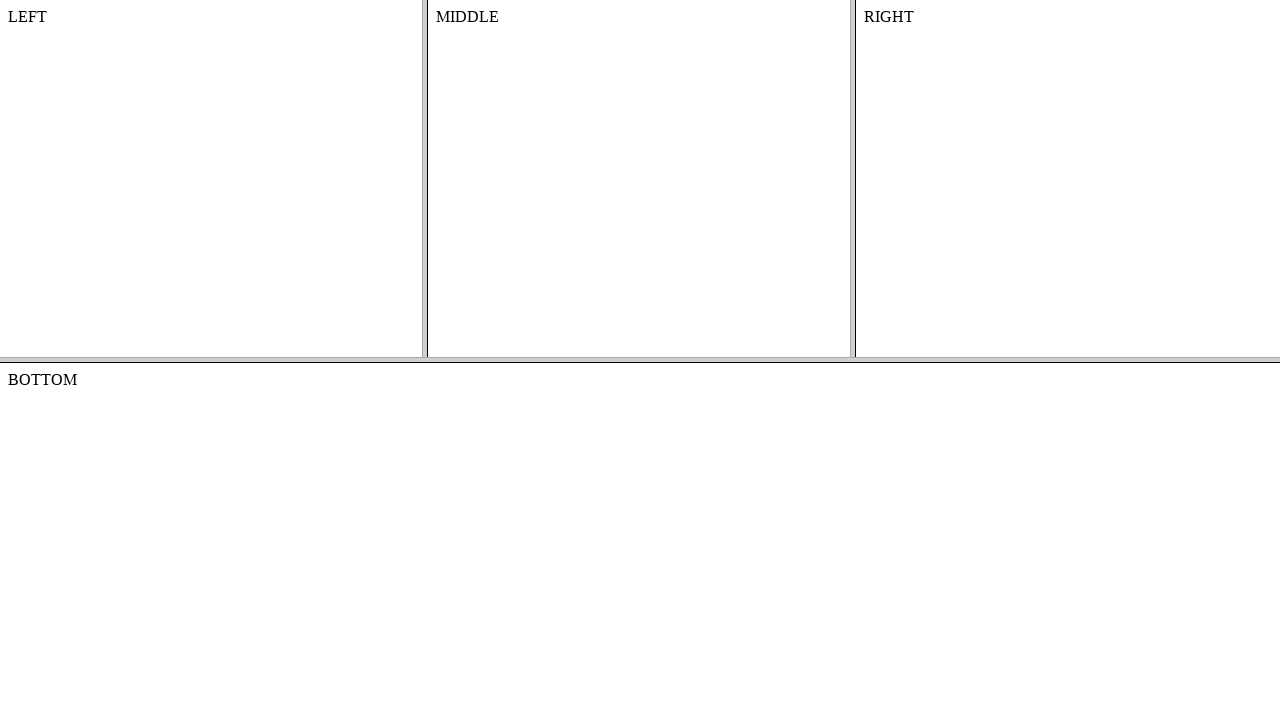

Extracted middle frame text: MIDDLE
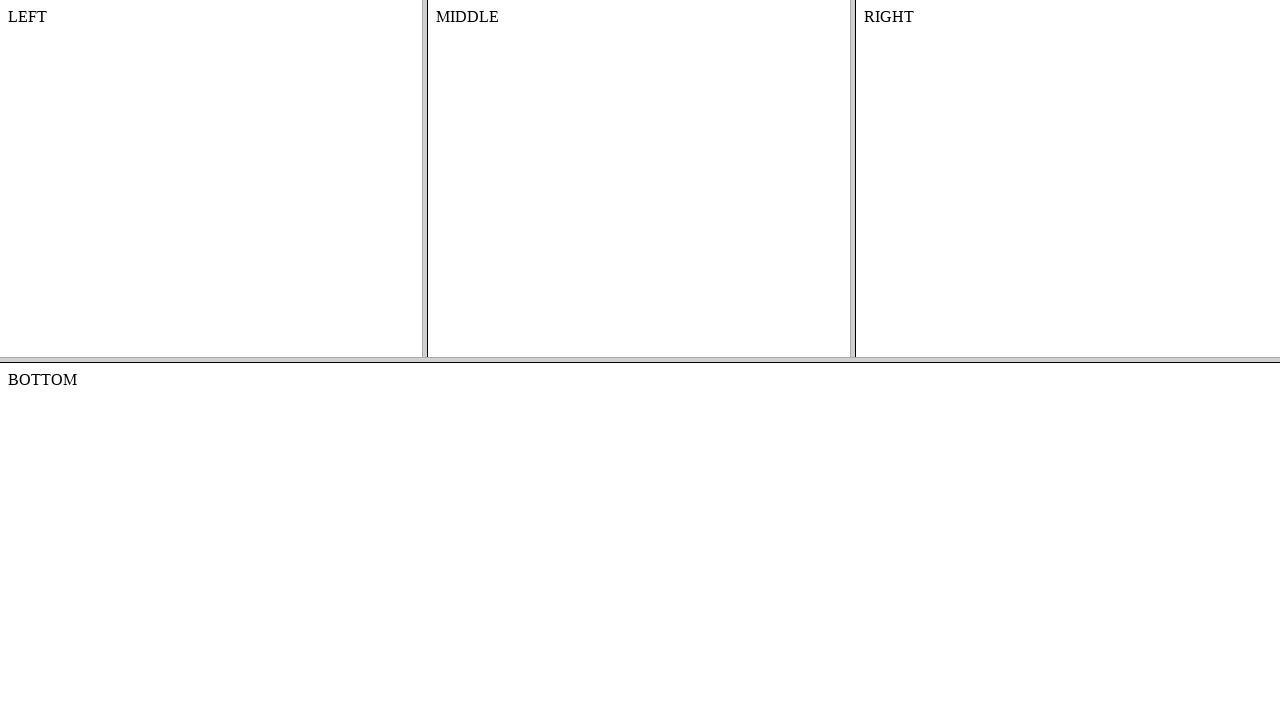

Located frame-right within frame-top
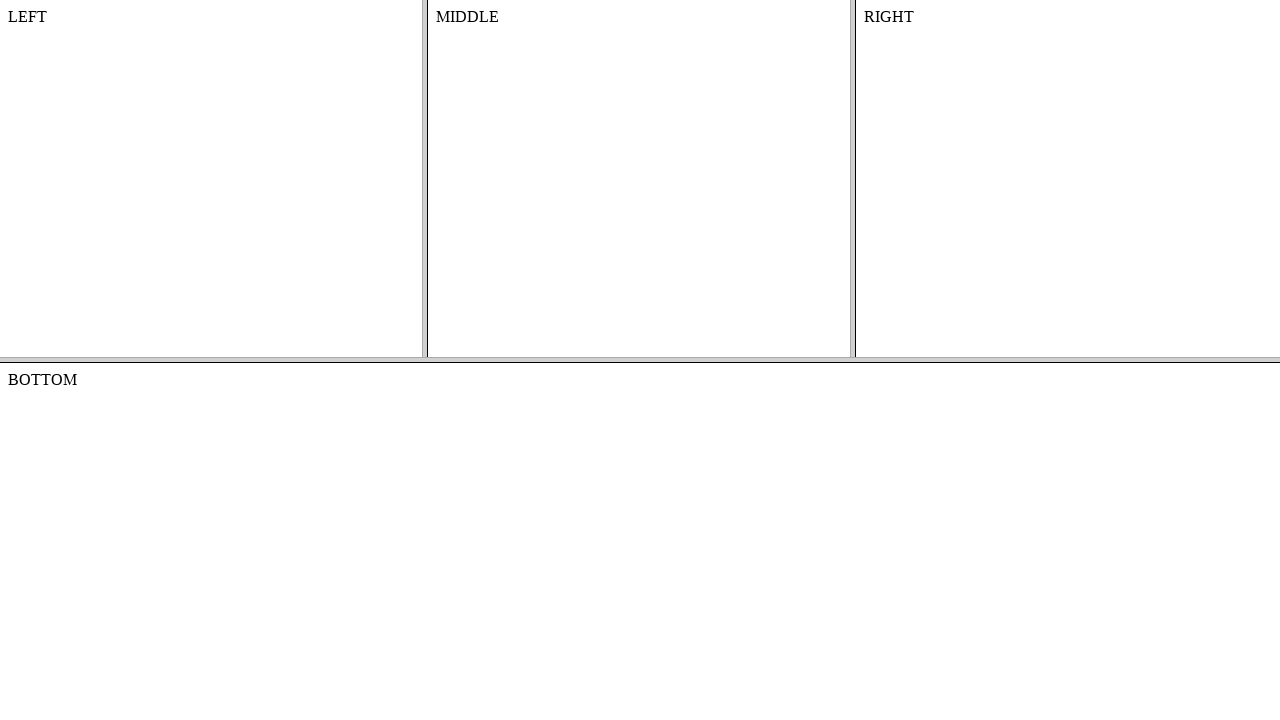

Extracted right frame text: 
    RIGHT
    


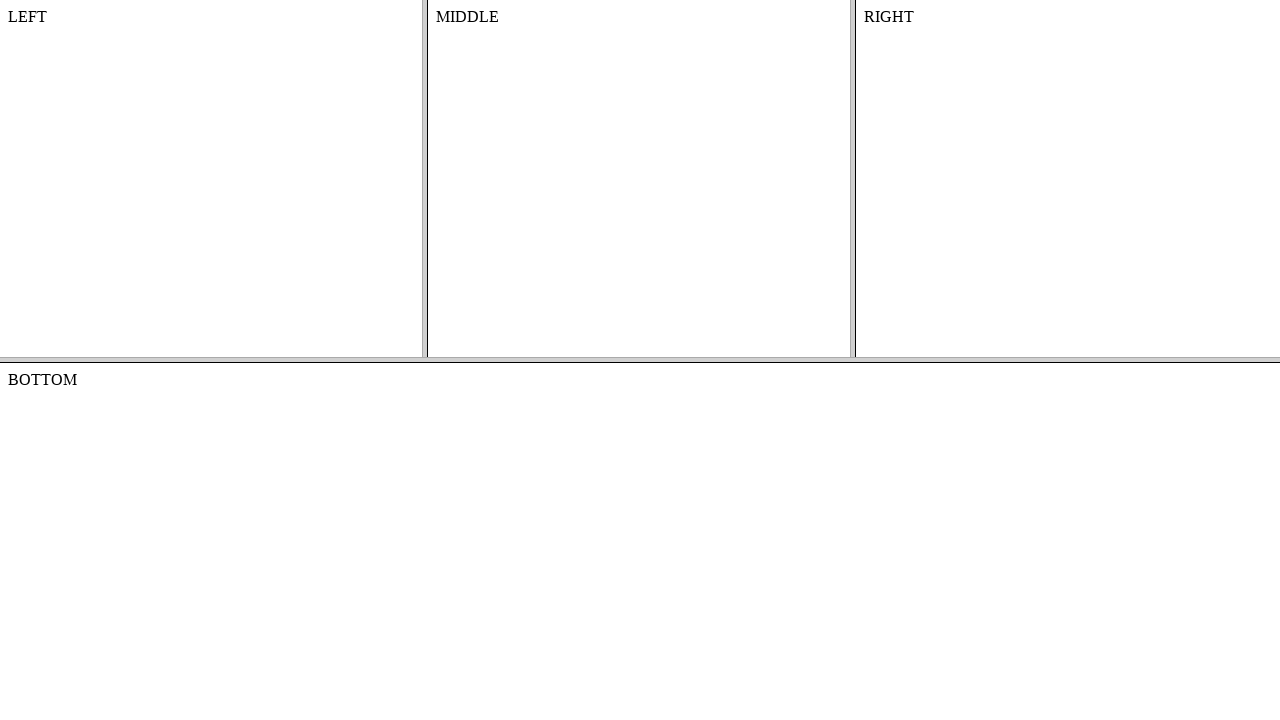

Located frame-bottom element
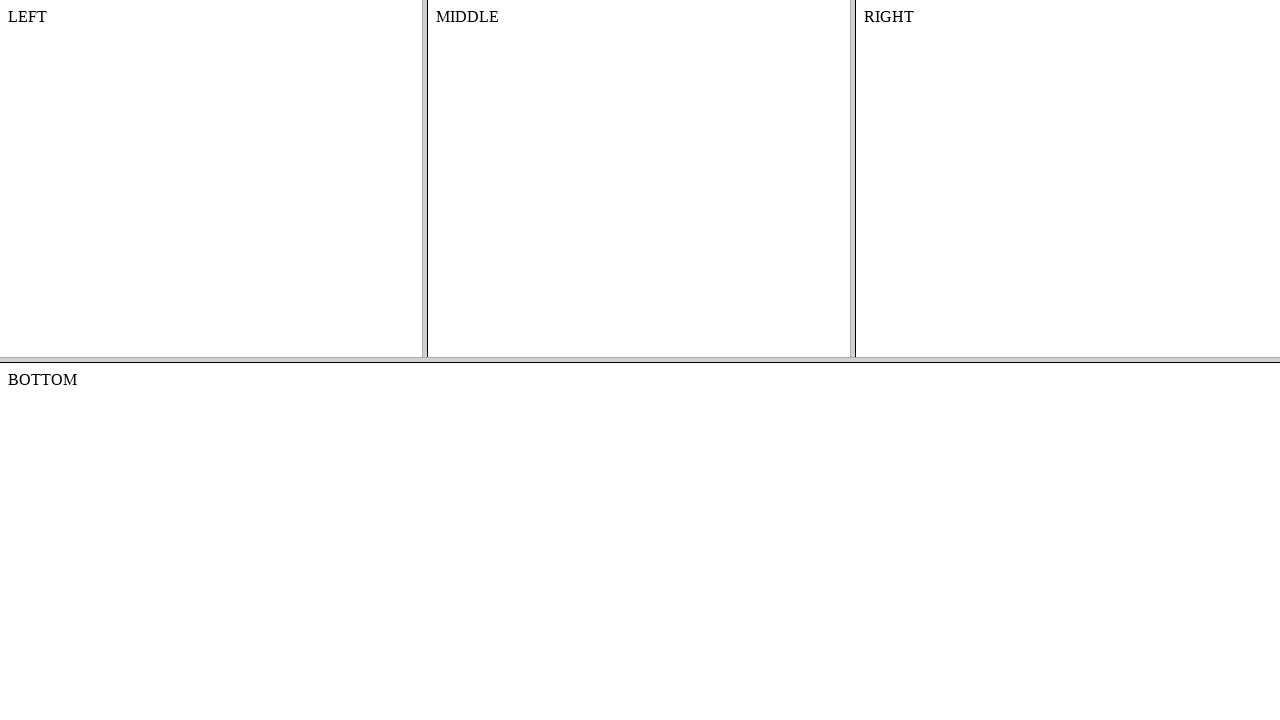

Extracted bottom frame text: BOTTOM

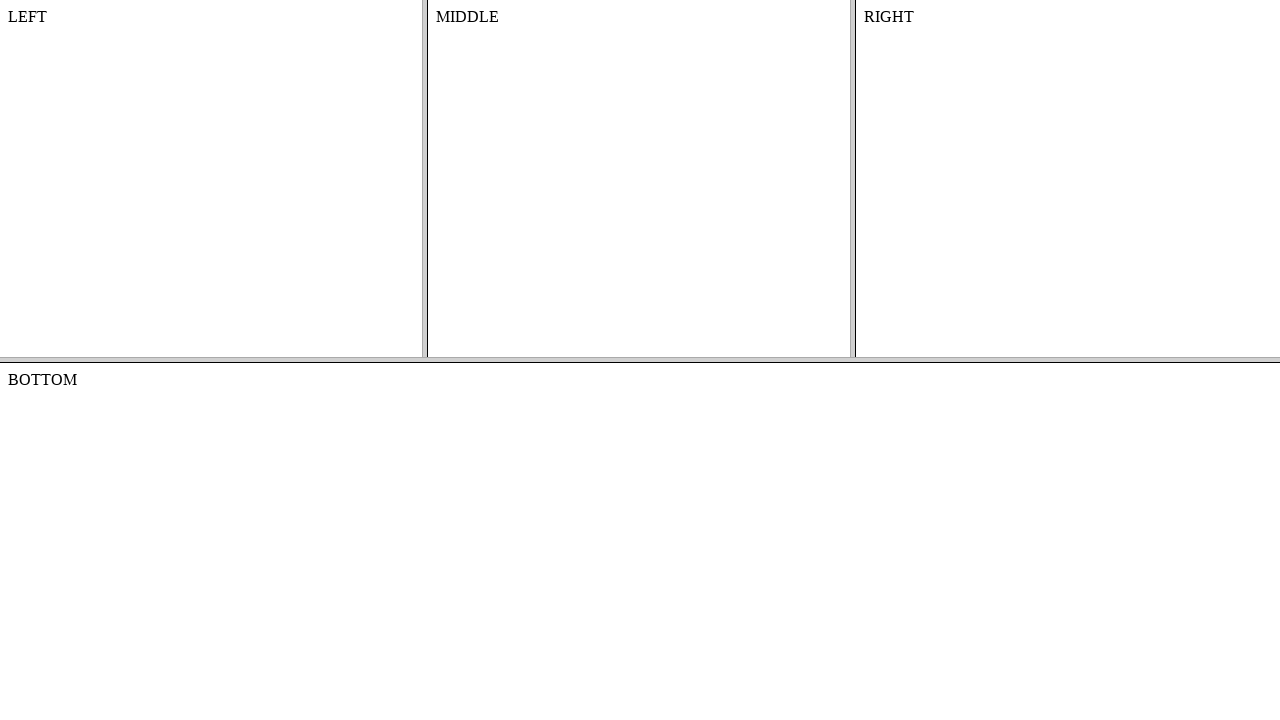

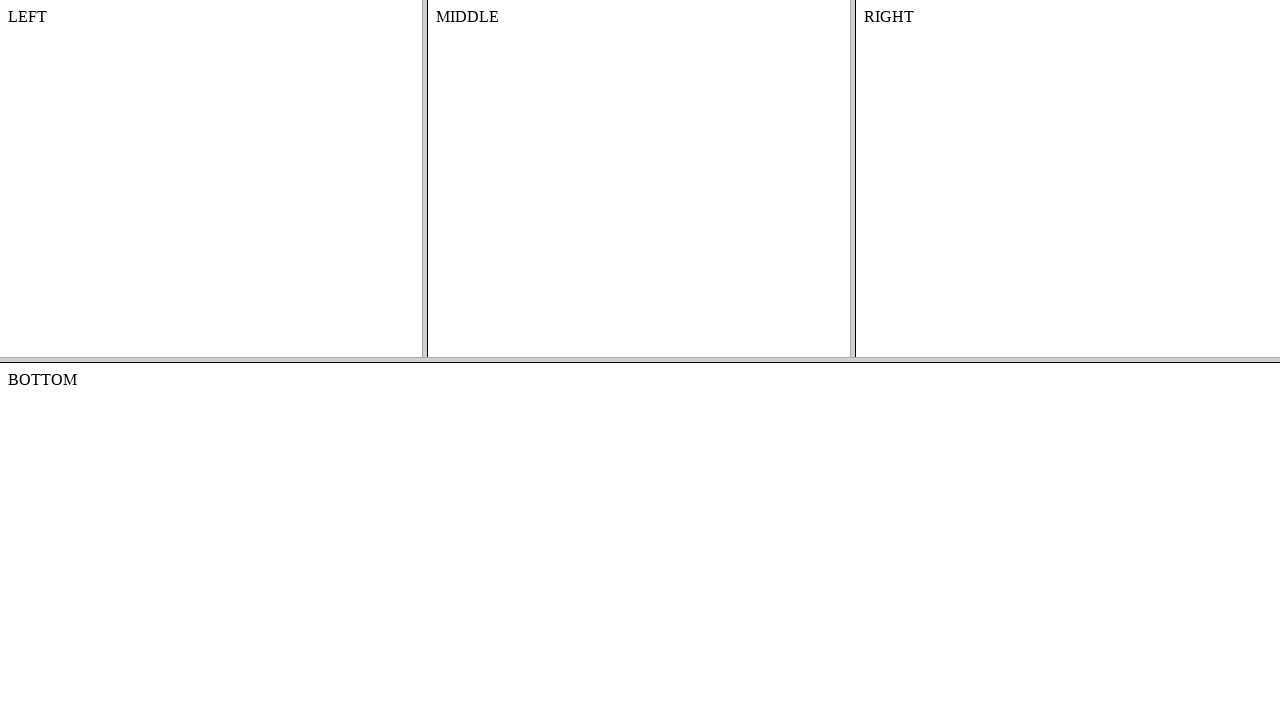